Navigates to the dropdown page and verifies the superheros multi-select element is present

Starting URL: https://letcode.in/test

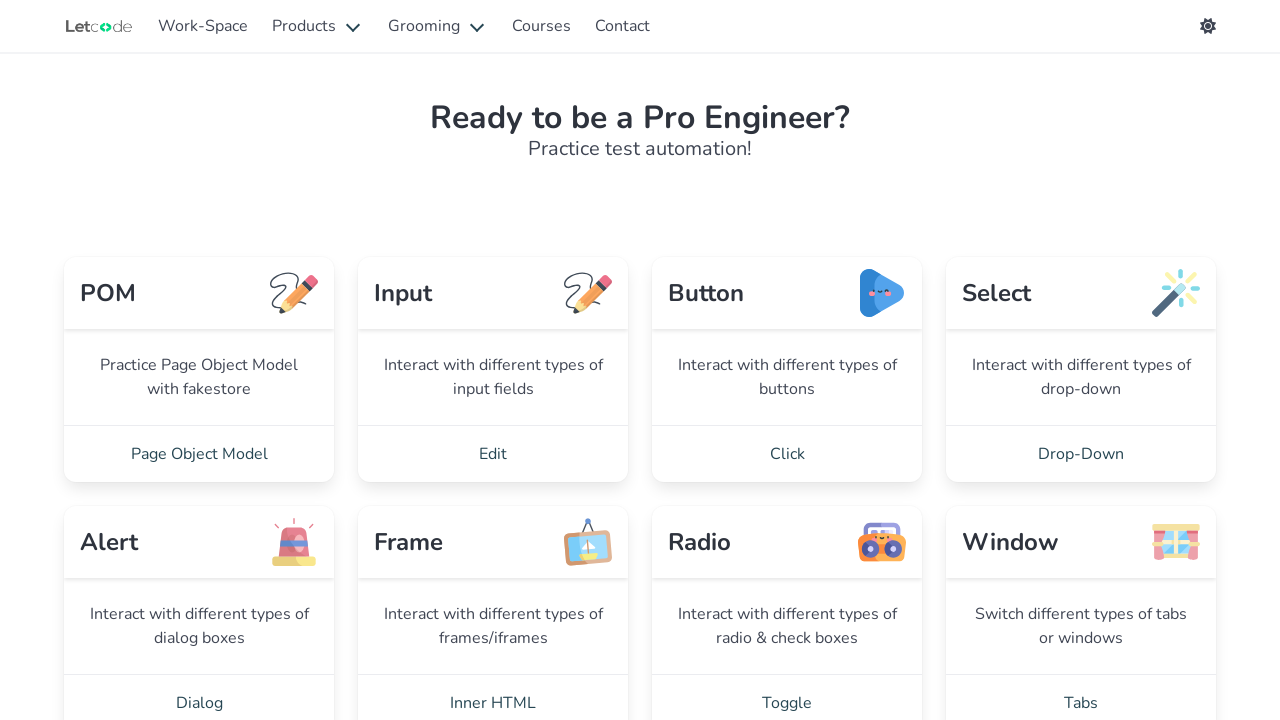

Clicked on Drop-Down link at (1081, 454) on a:has-text('Drop-Down')
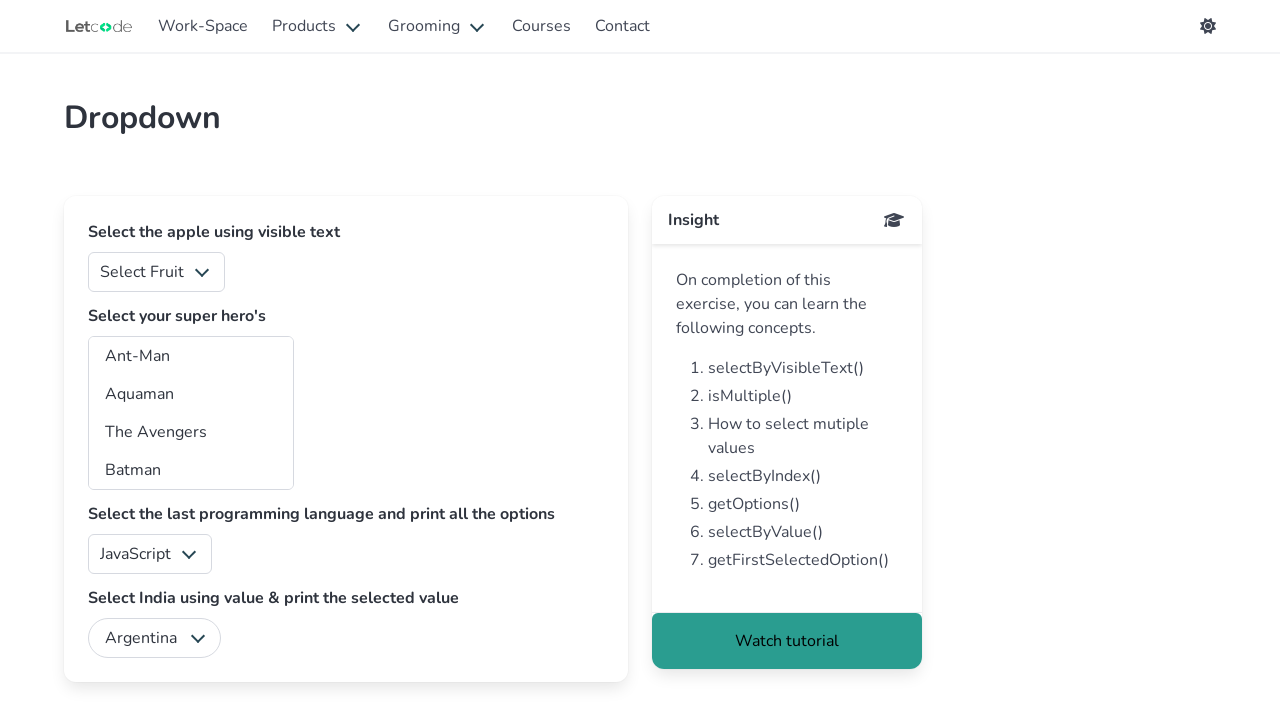

Superheros multi-select element is present and visible
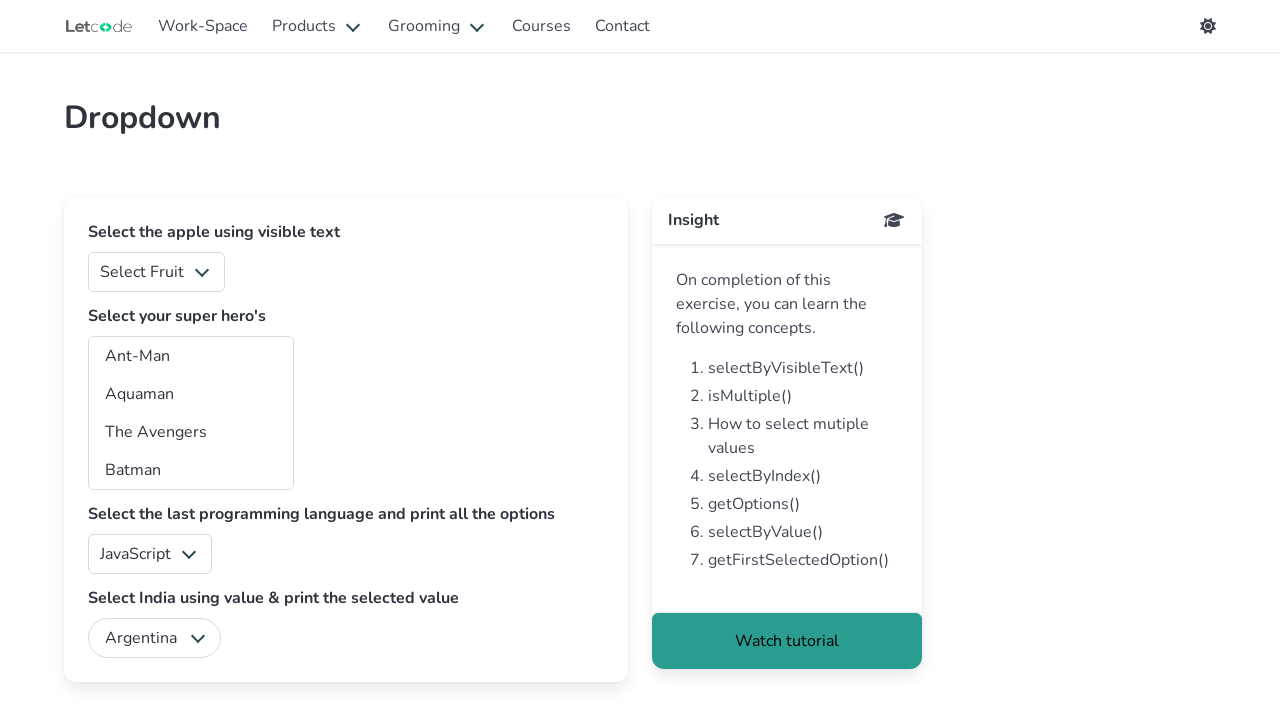

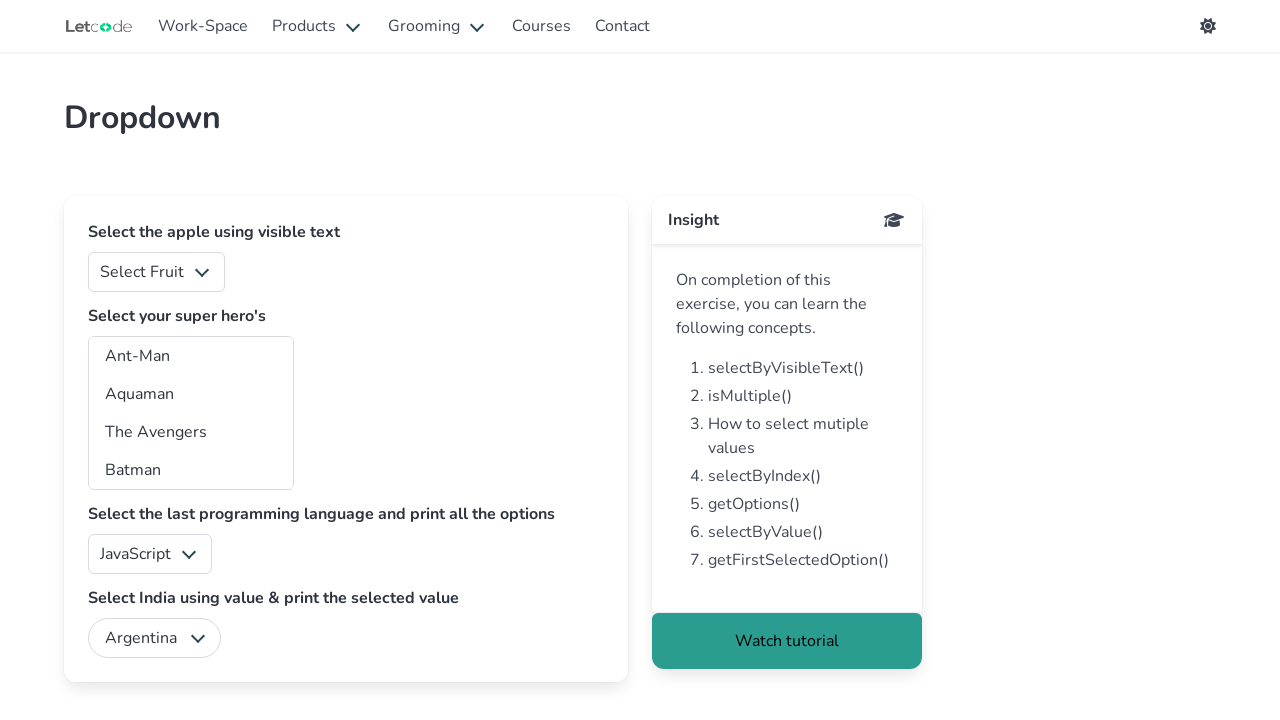